Tests that first name is a required field by submitting the registration form with an empty first name and verifying the Register button remains visible (form not submitted).

Starting URL: https://www.sharelane.com/cgi-bin/register.py?page=1&zip_code=11111

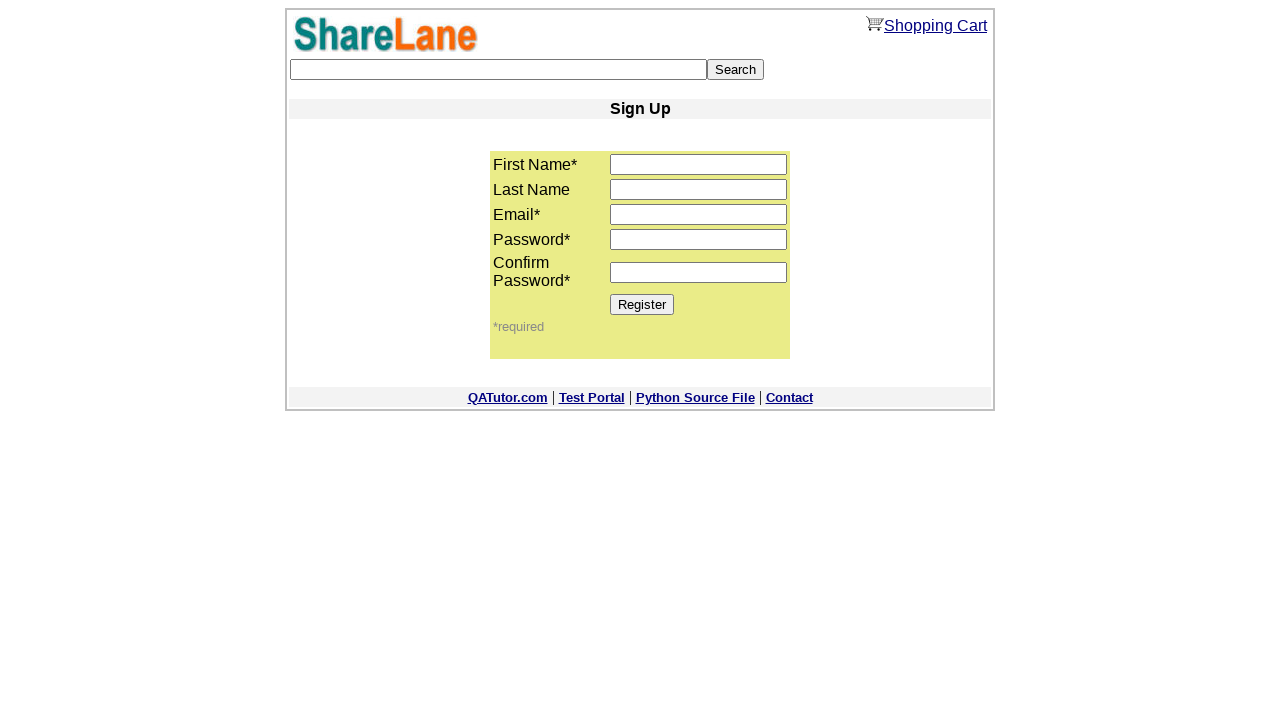

Left first name field empty on input[name='first_name']
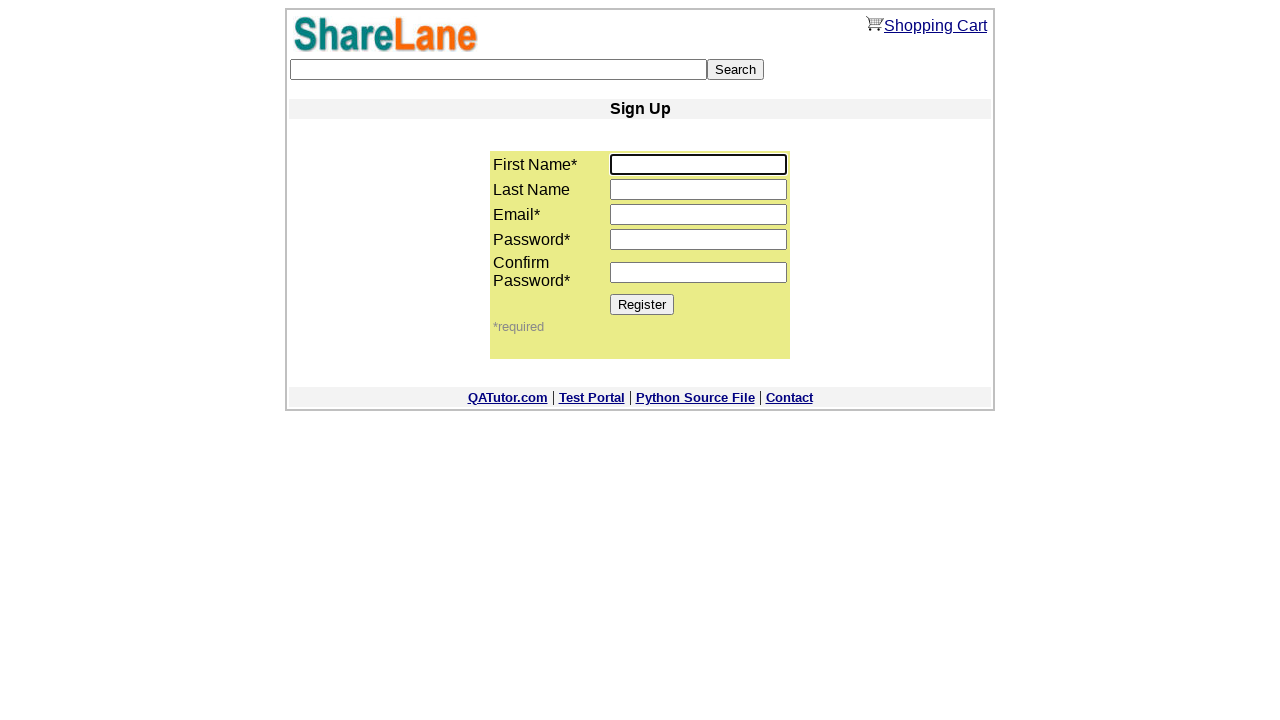

Filled last name field with 'Strukova' on input[name='last_name']
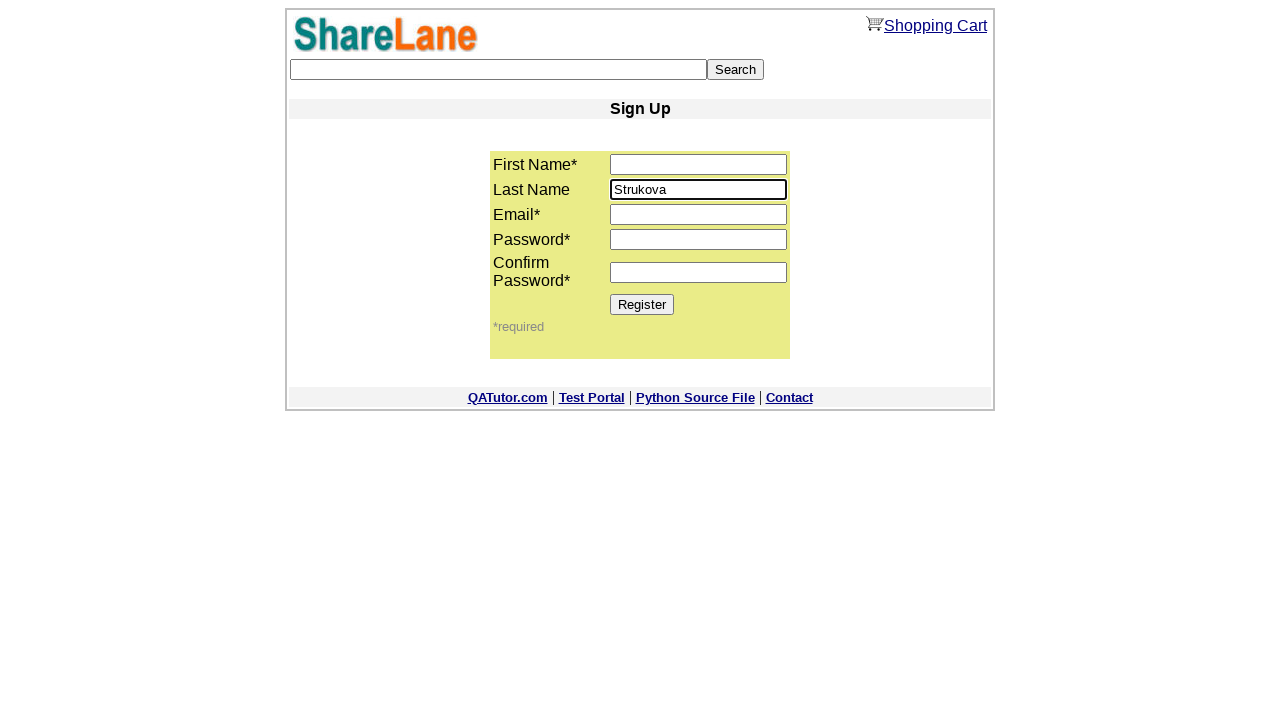

Filled email field with 'olgatester2020@gmail.com' on input[name='email']
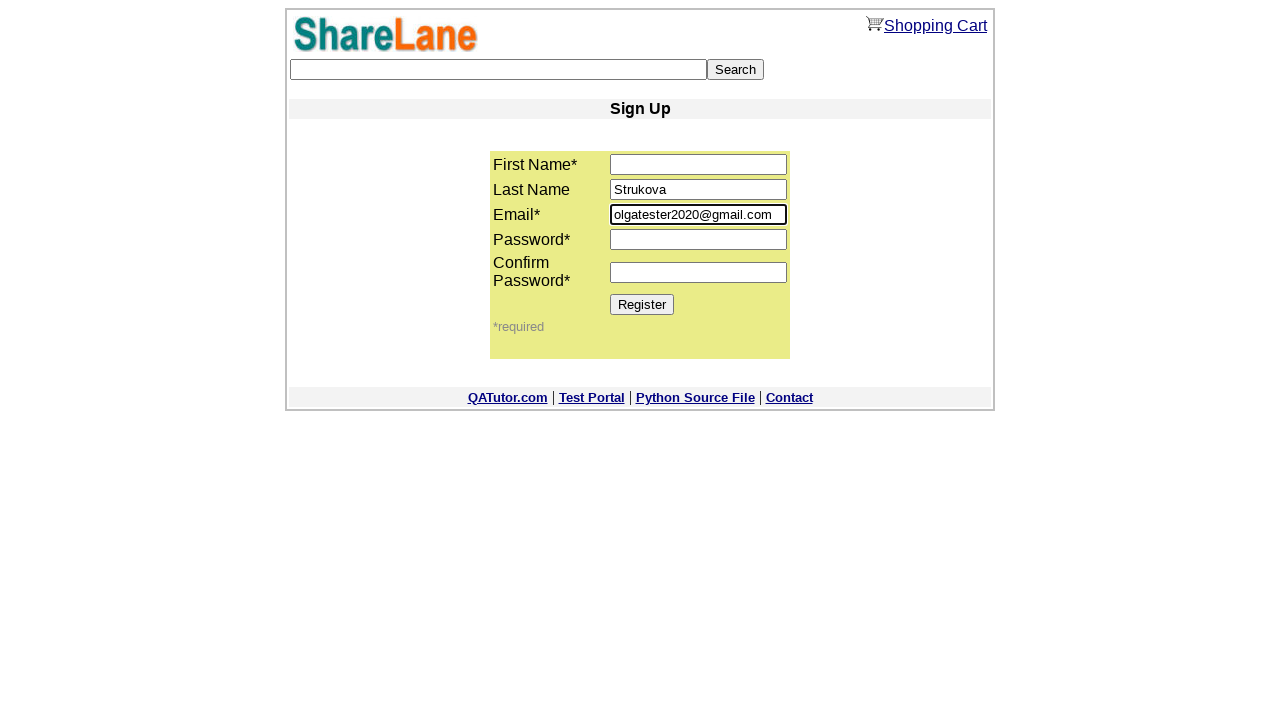

Filled password field with 'qwerty12345' on input[name='password1']
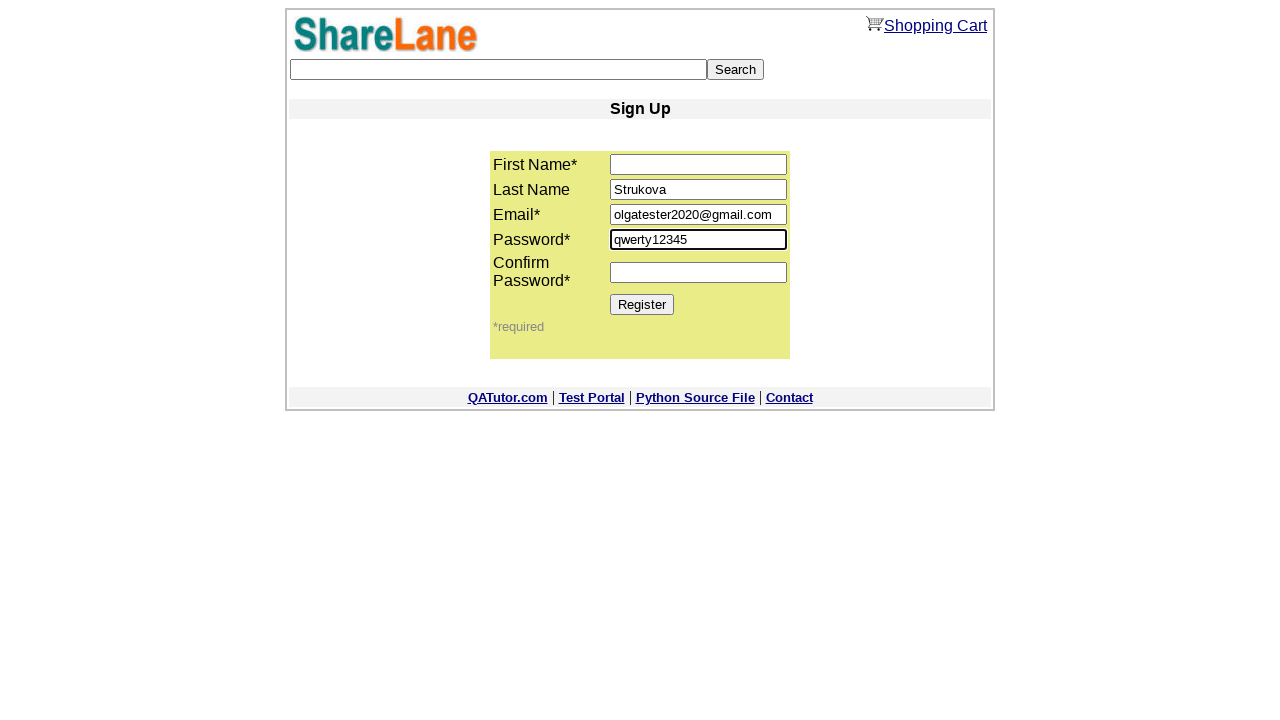

Filled confirm password field with 'qwerty12345' on input[name='password2']
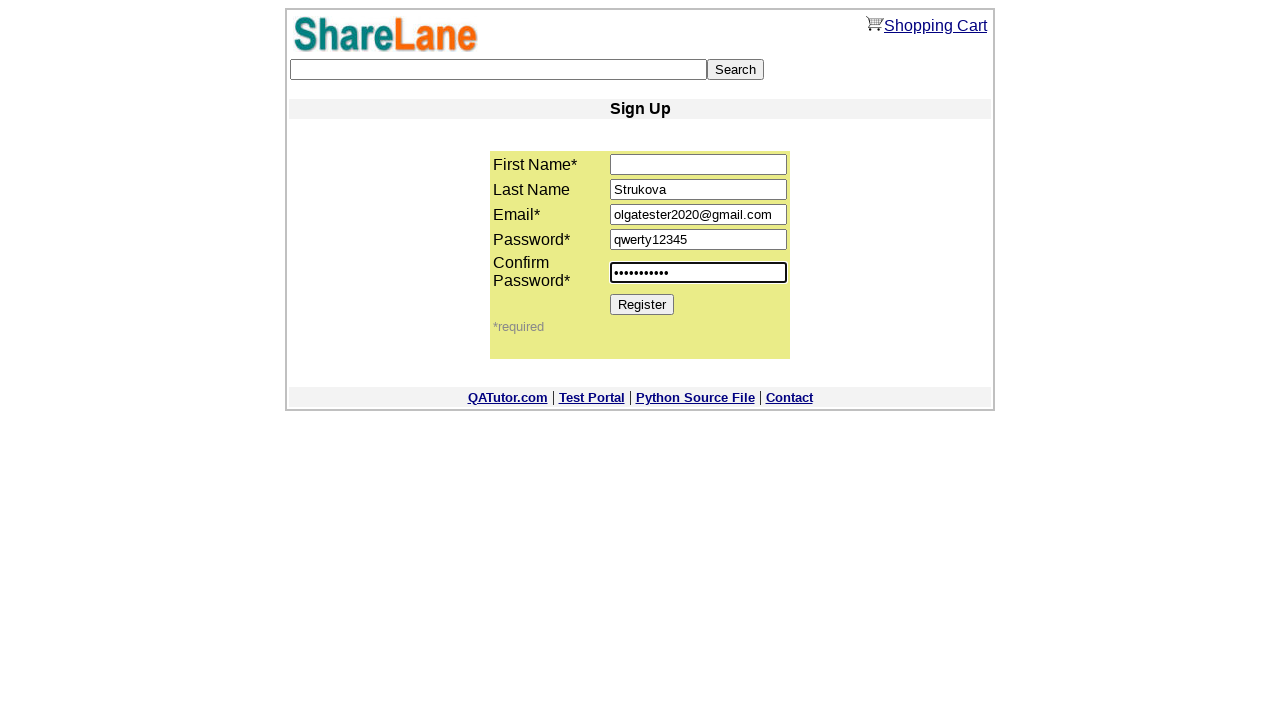

Clicked Register button with empty first name field at (642, 304) on input[value='Register']
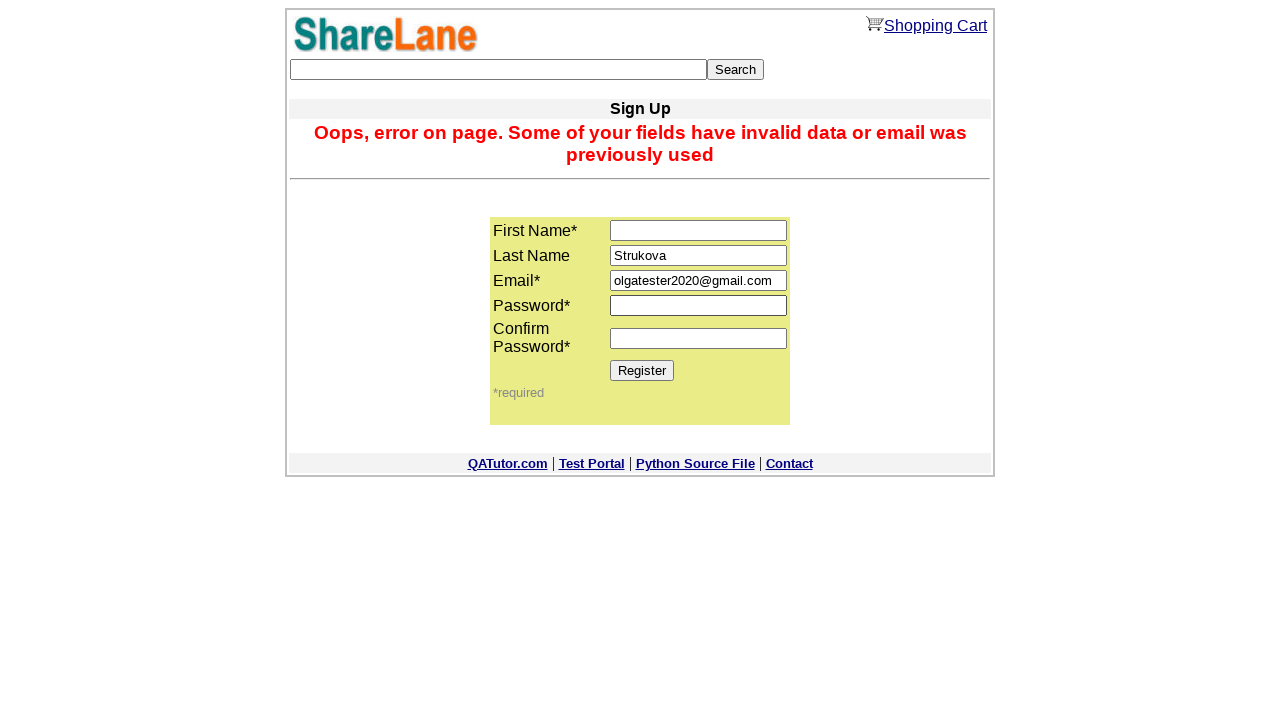

Verified Register button is still visible - form validation failed as expected
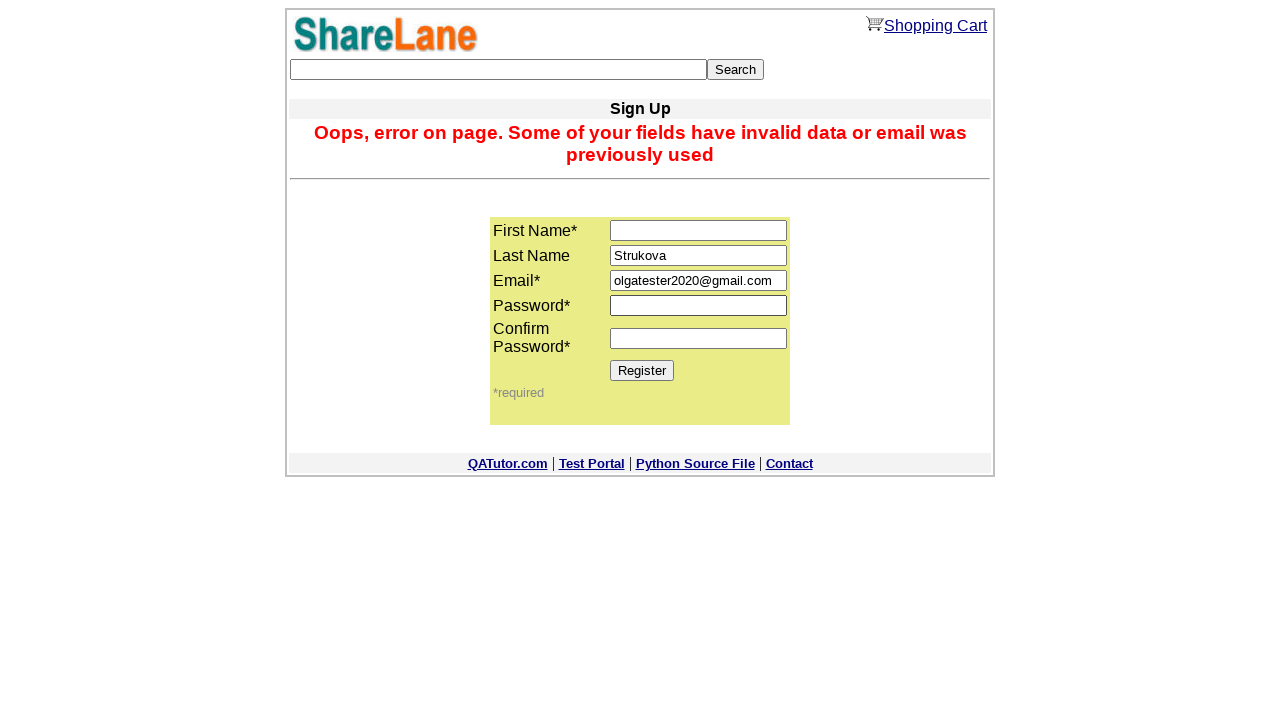

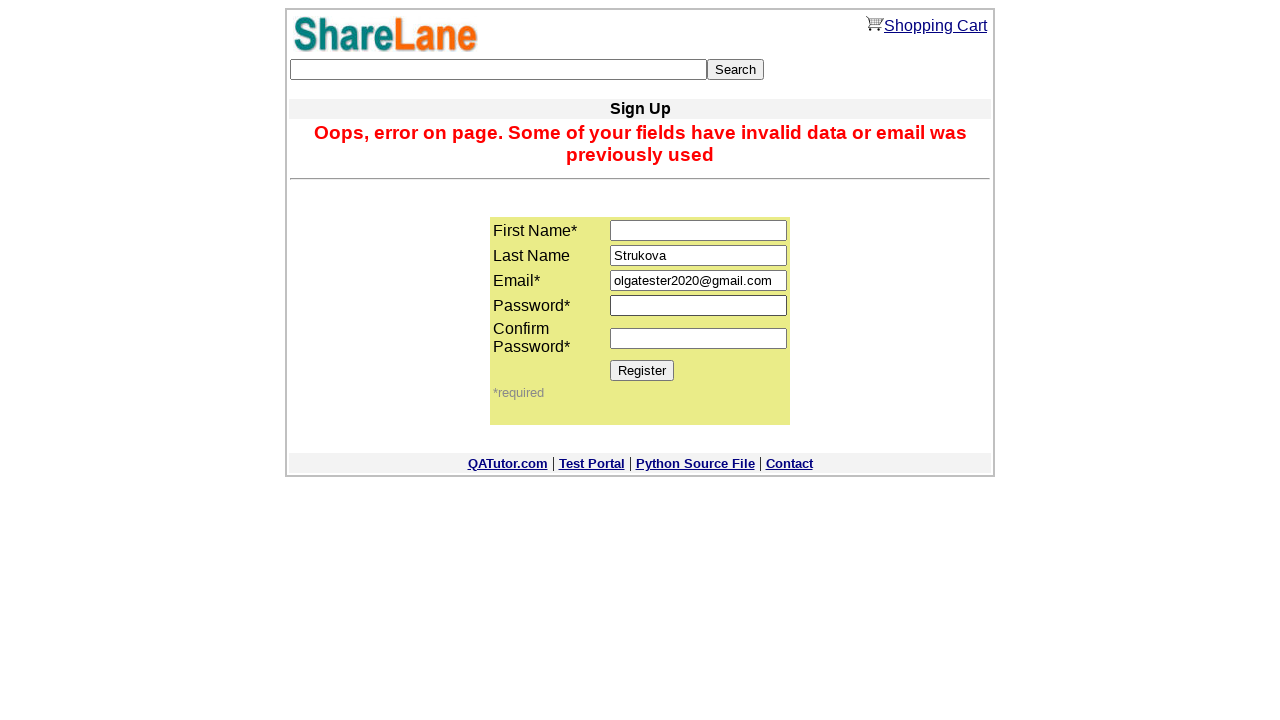